Opens the OTUS educational platform homepage to verify it loads successfully

Starting URL: https://otus.ru/

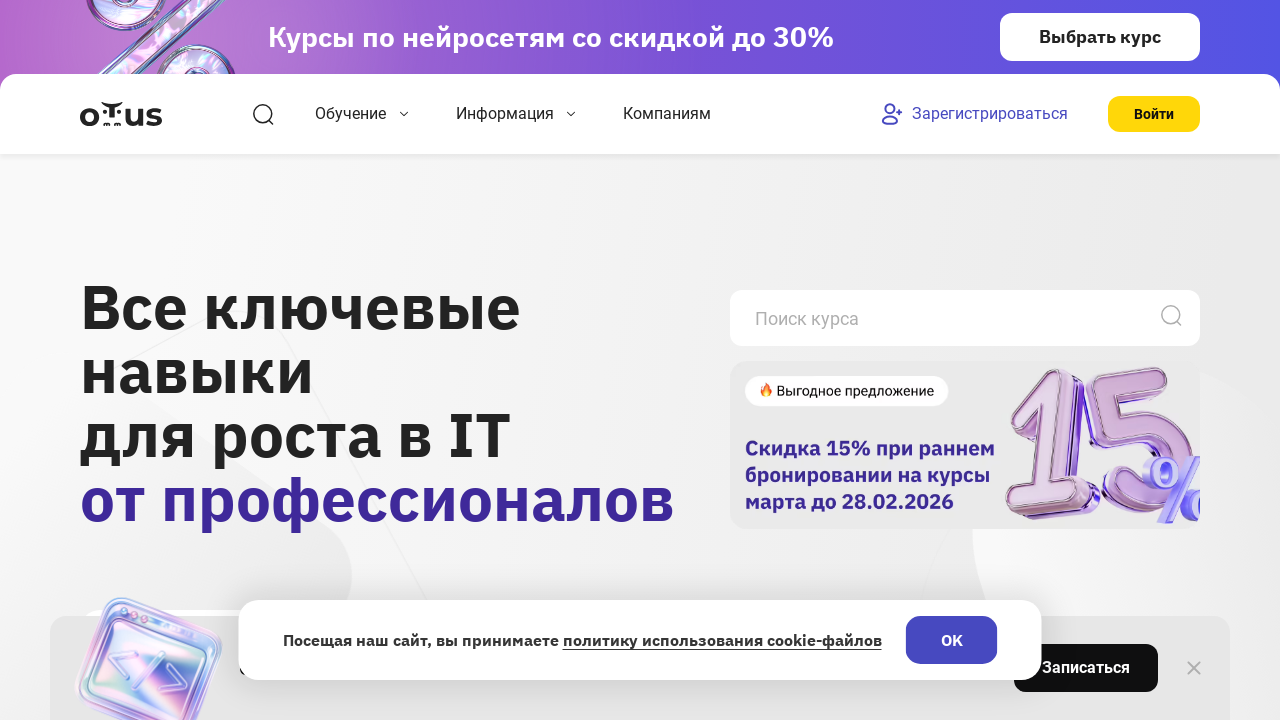

Waited for OTUS homepage to fully load (networkidle state reached)
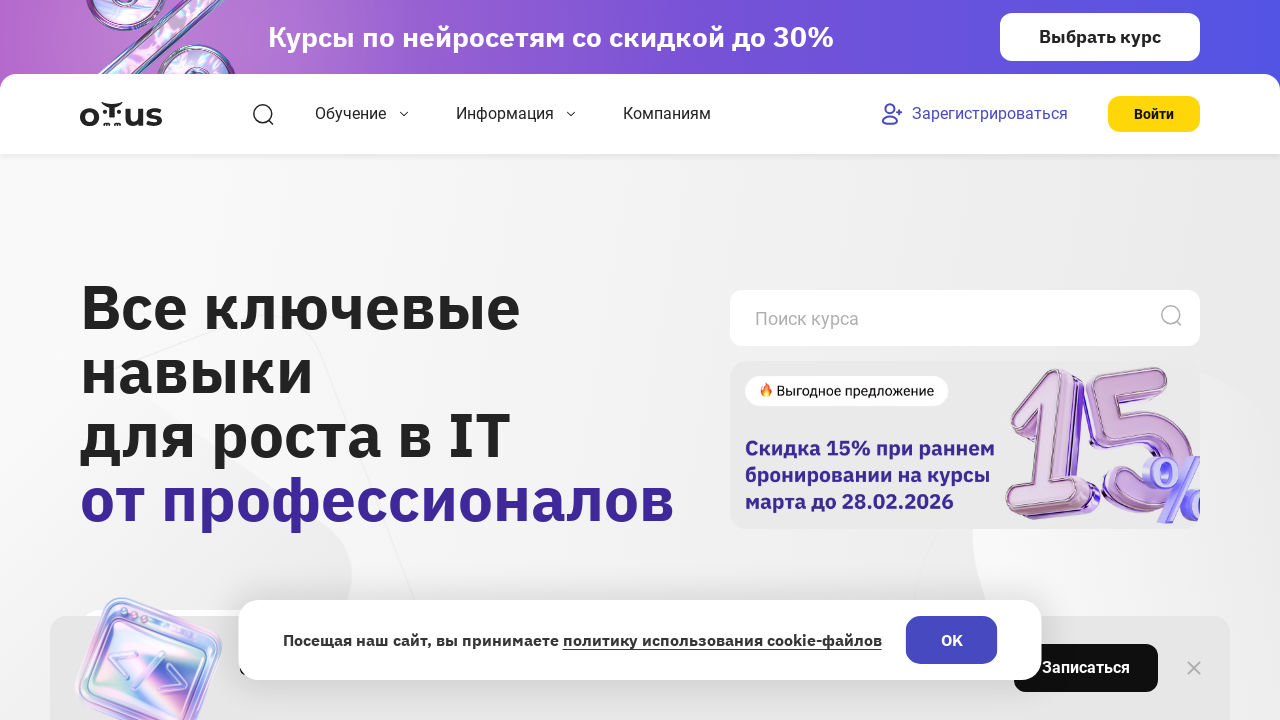

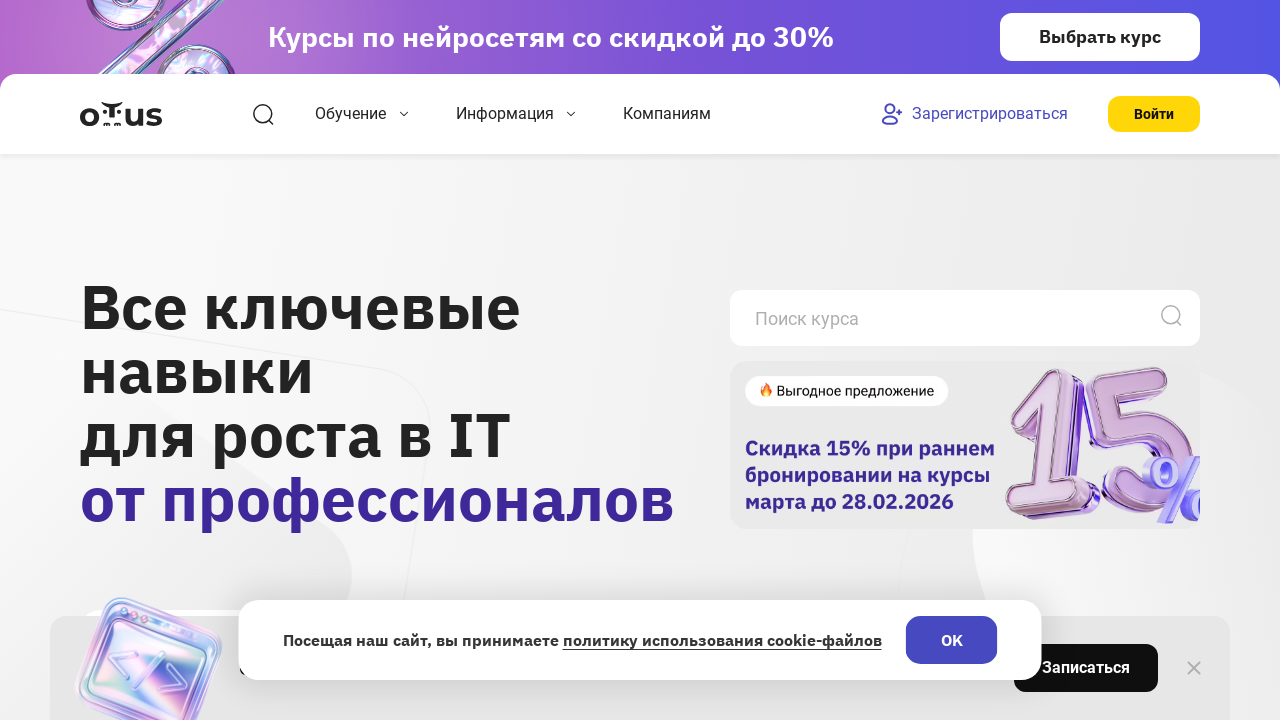